Navigates to the letcode.in alerts demo page and waits for it to load. The original script had alert interaction code commented out, so only the page navigation is executed.

Starting URL: https://letcode.in/alert

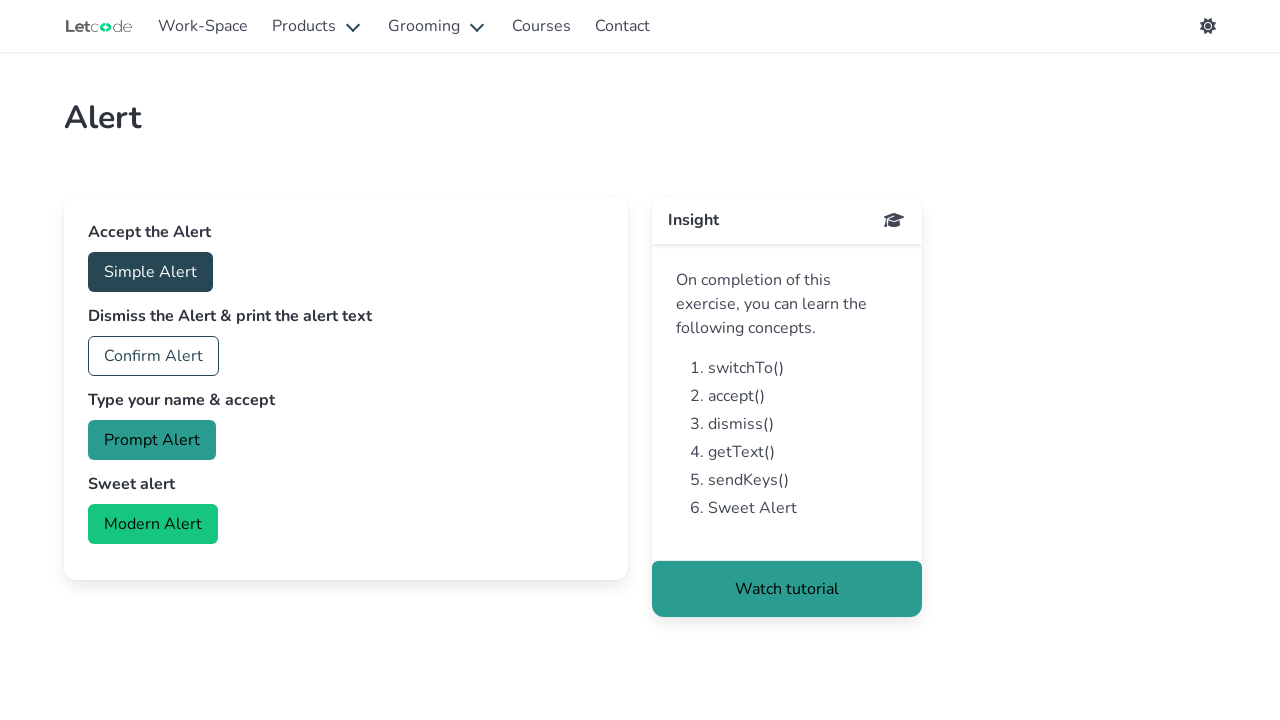

Set viewport size to 1920x1080
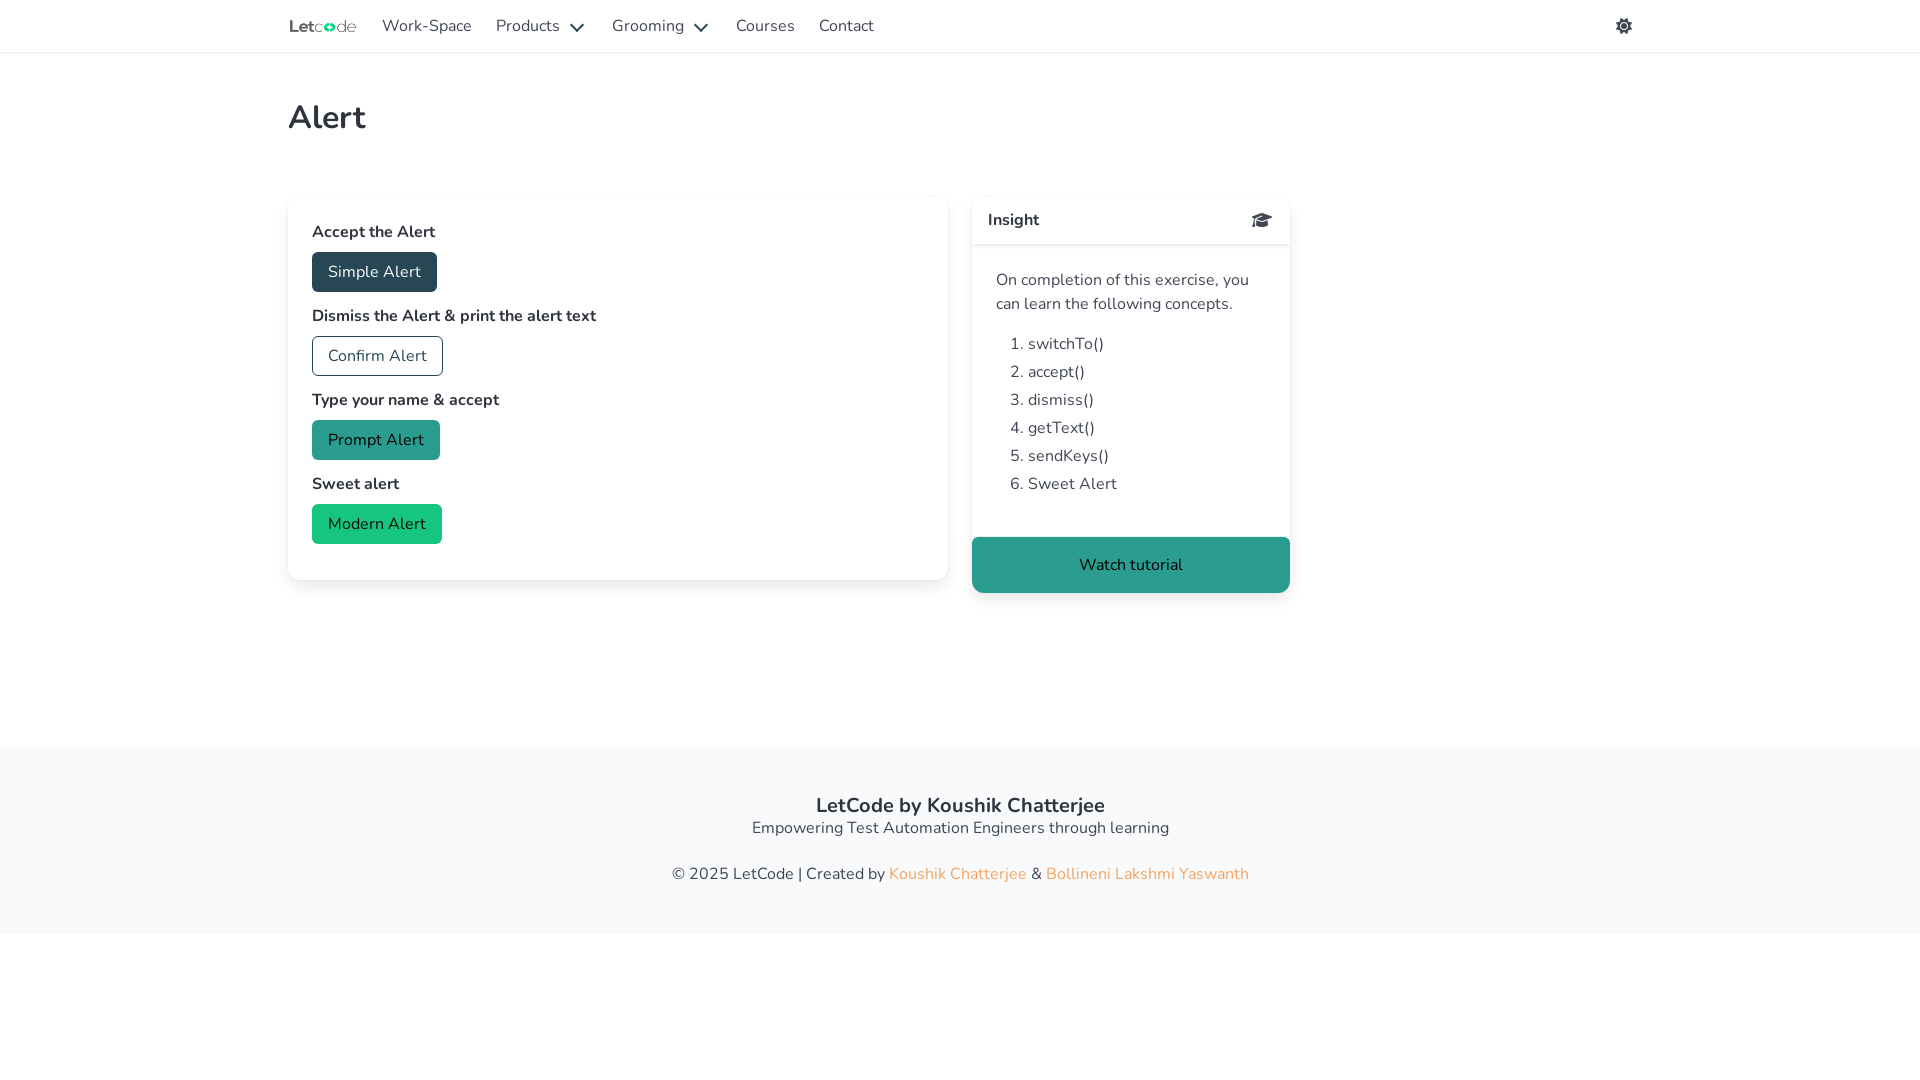

Waited for Simple Alert button to load on letcode.in alerts demo page
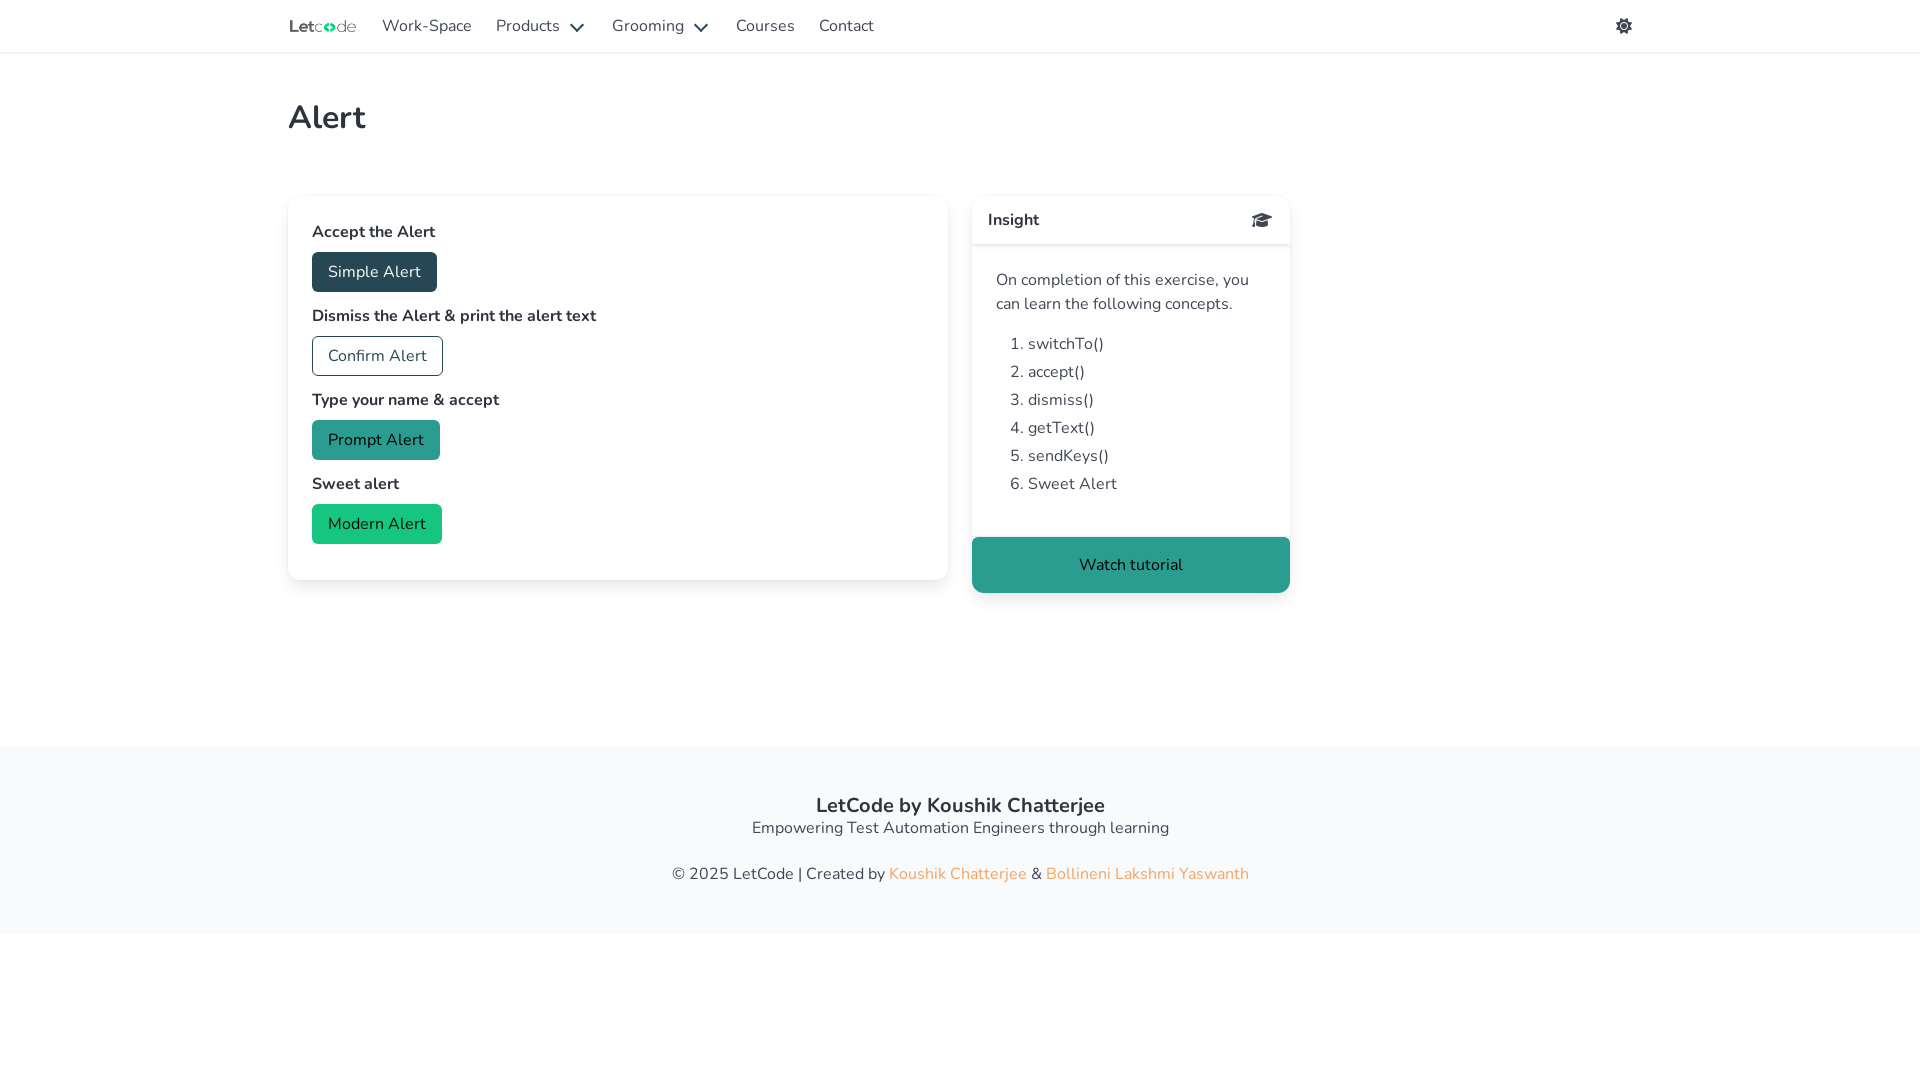

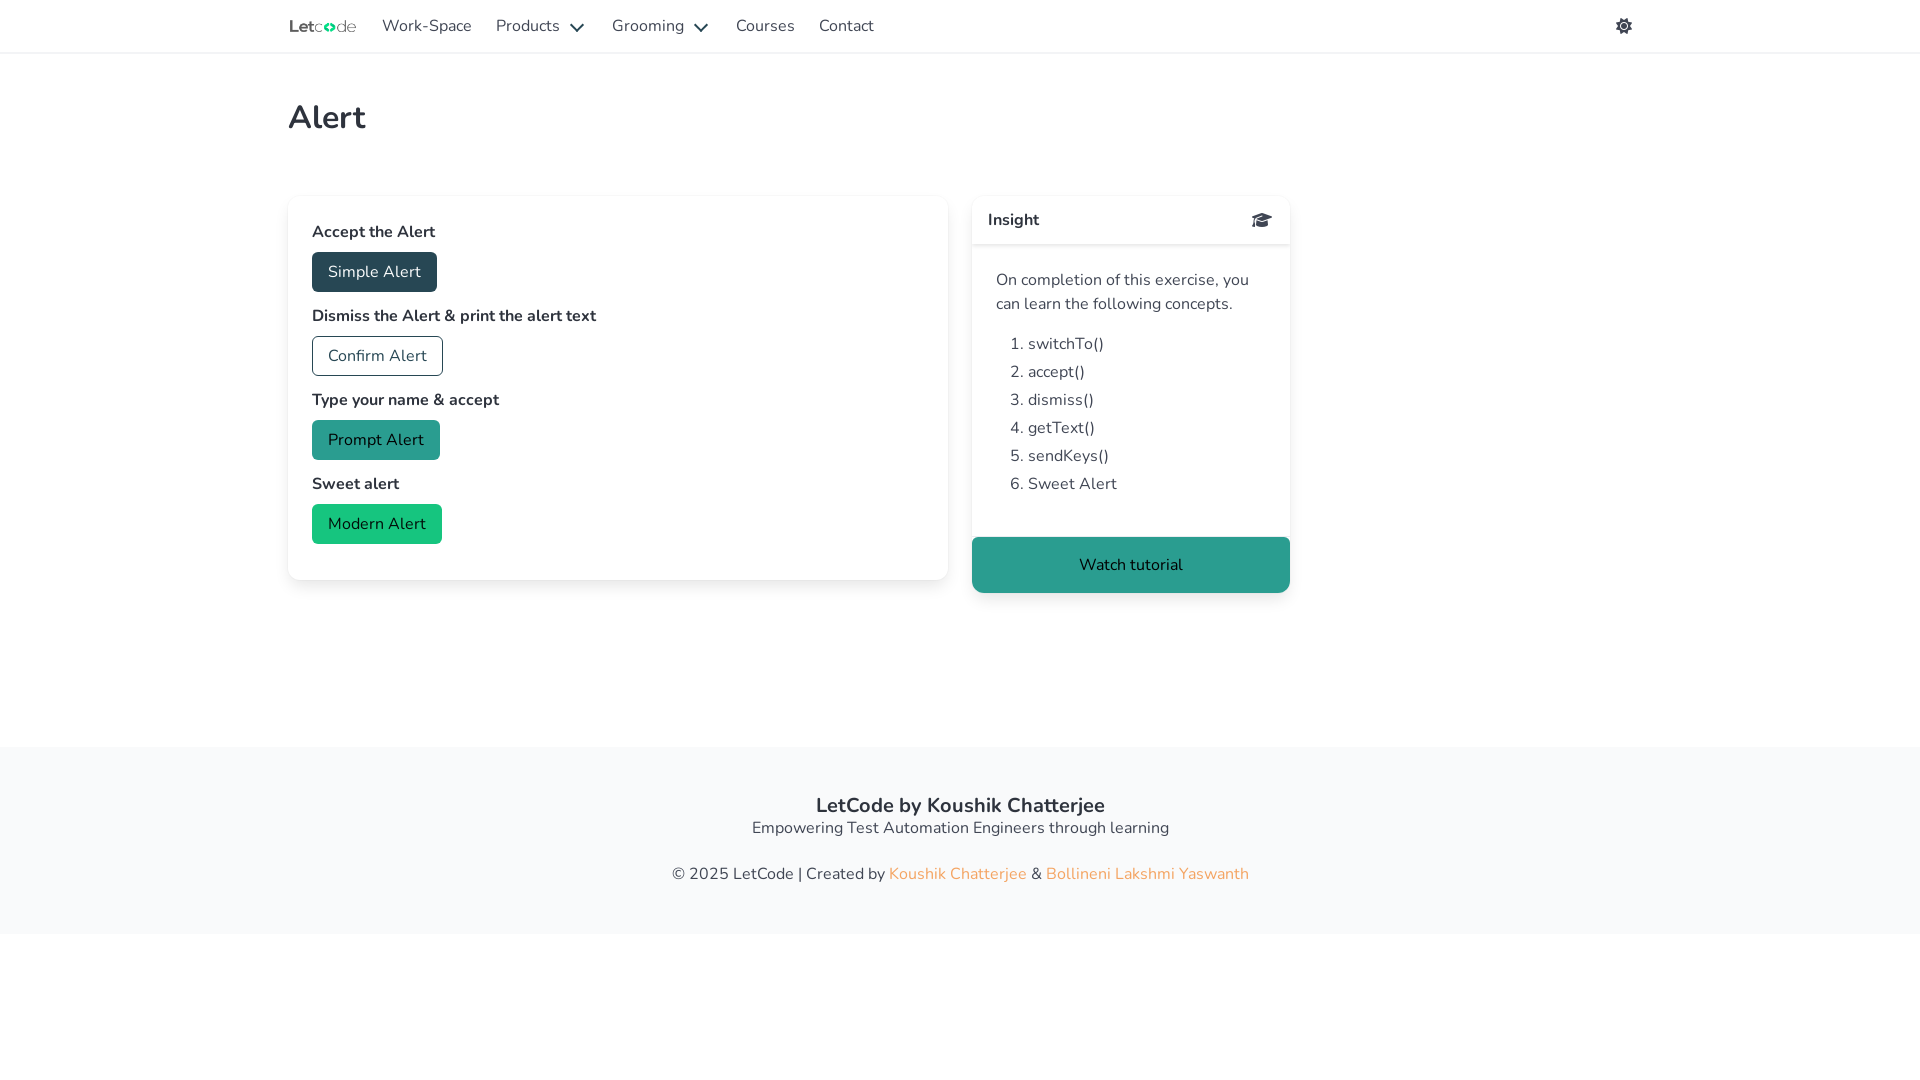